Navigates to eMarket page and verifies that the shopping cart icon is displayed

Starting URL: https://store-stage.portnov.com/

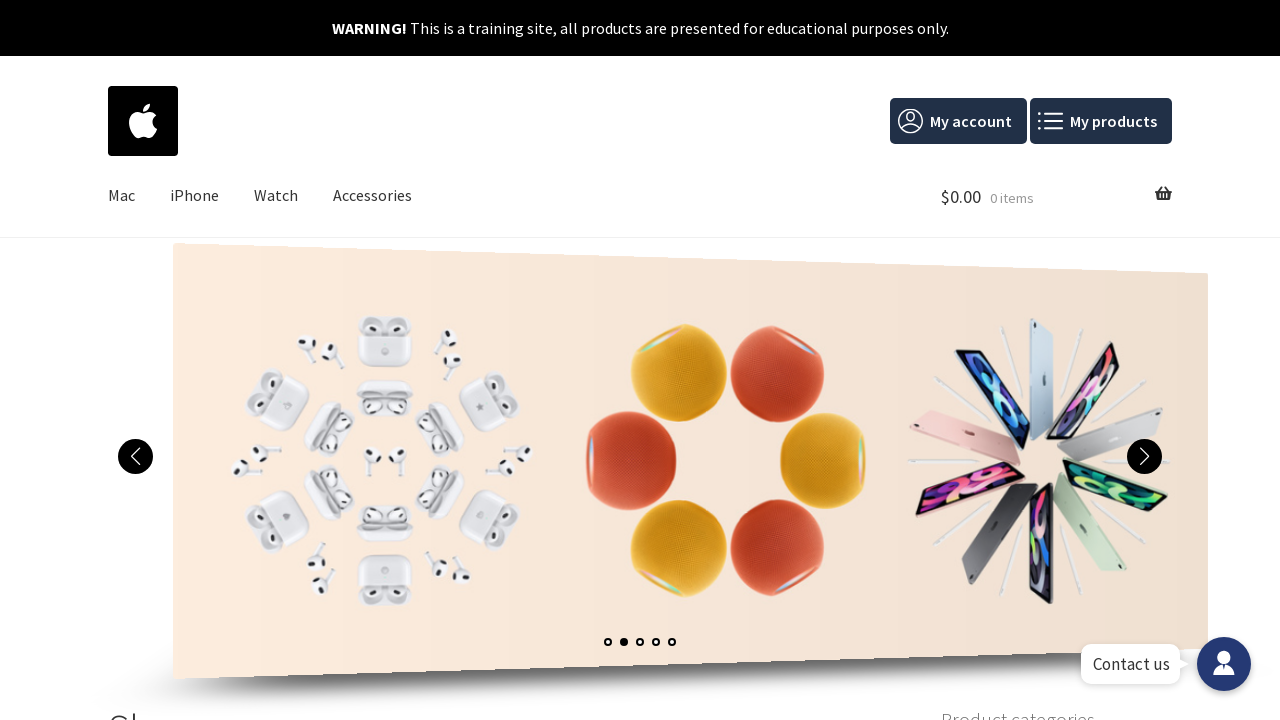

Navigated to eMarket store page at https://store-stage.portnov.com/
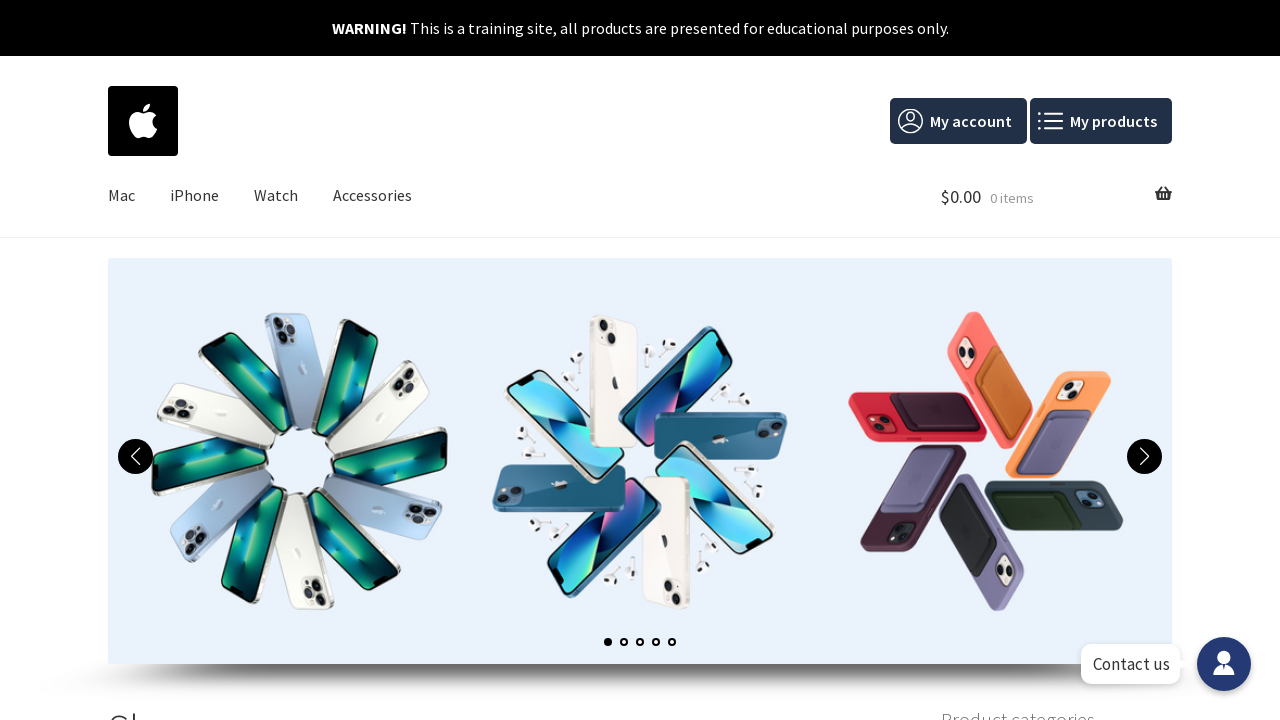

Cart icon selector loaded and became available
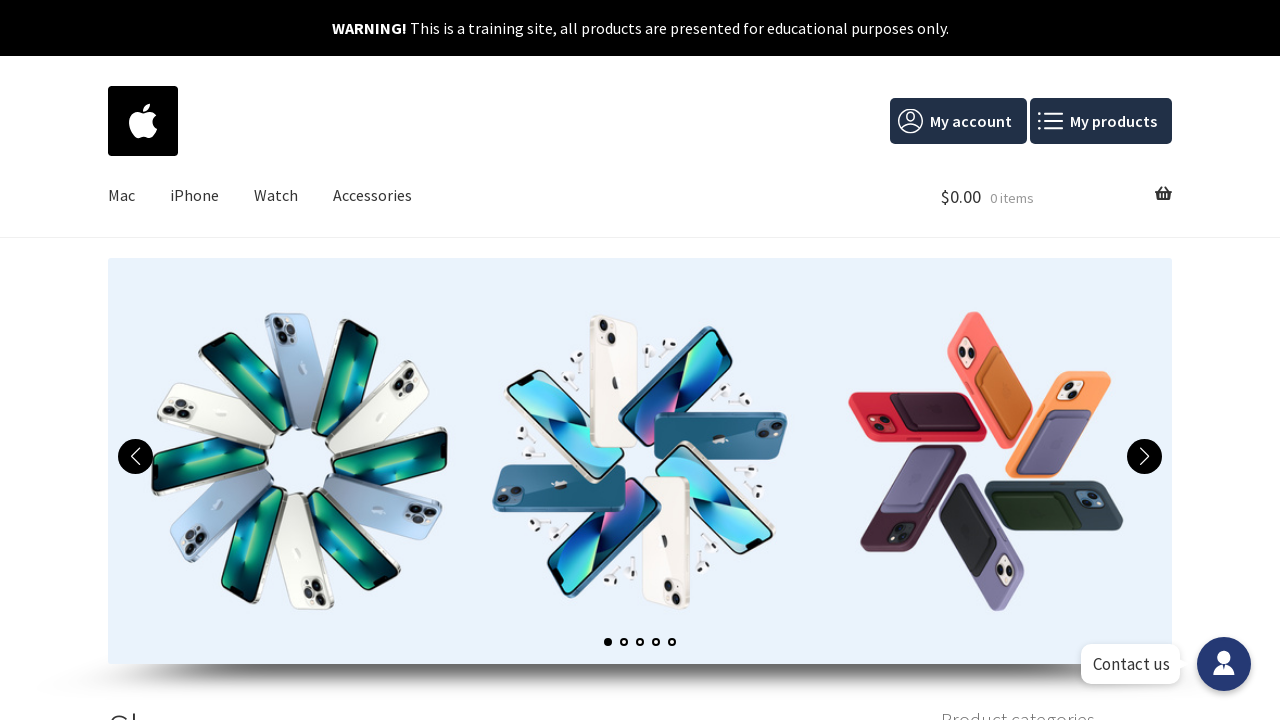

Verified shopping cart icon is visible on the page
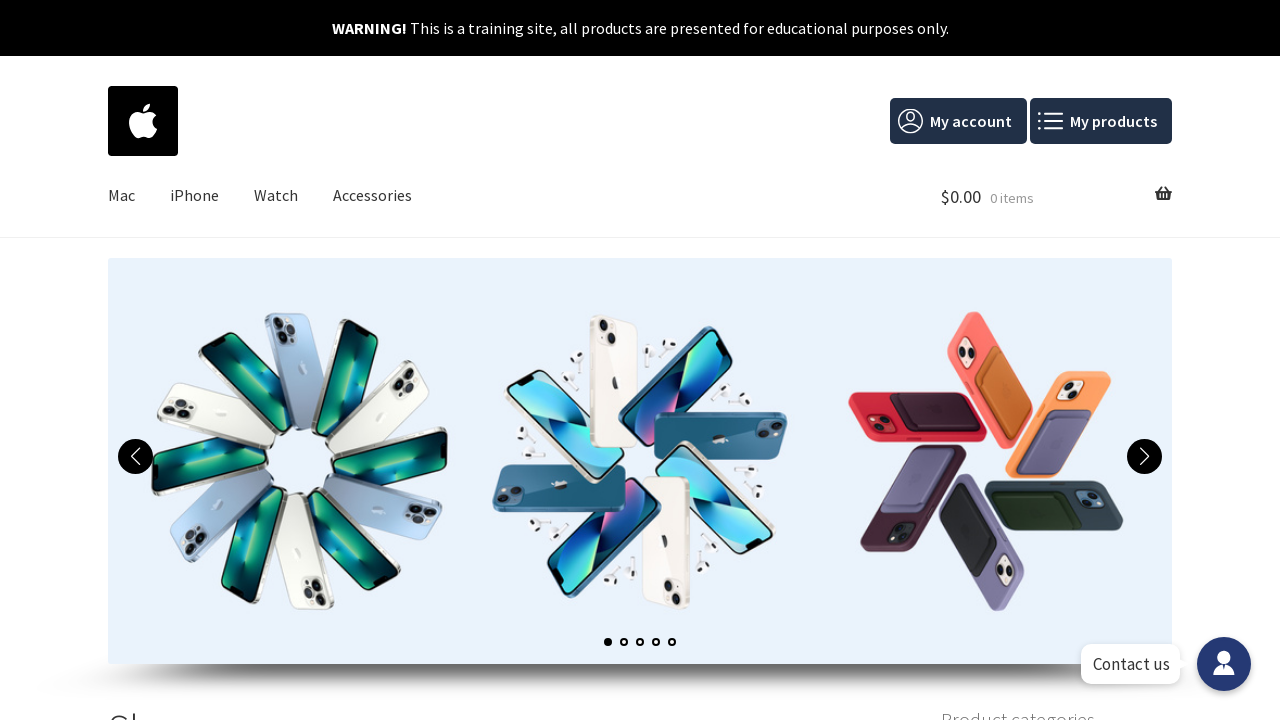

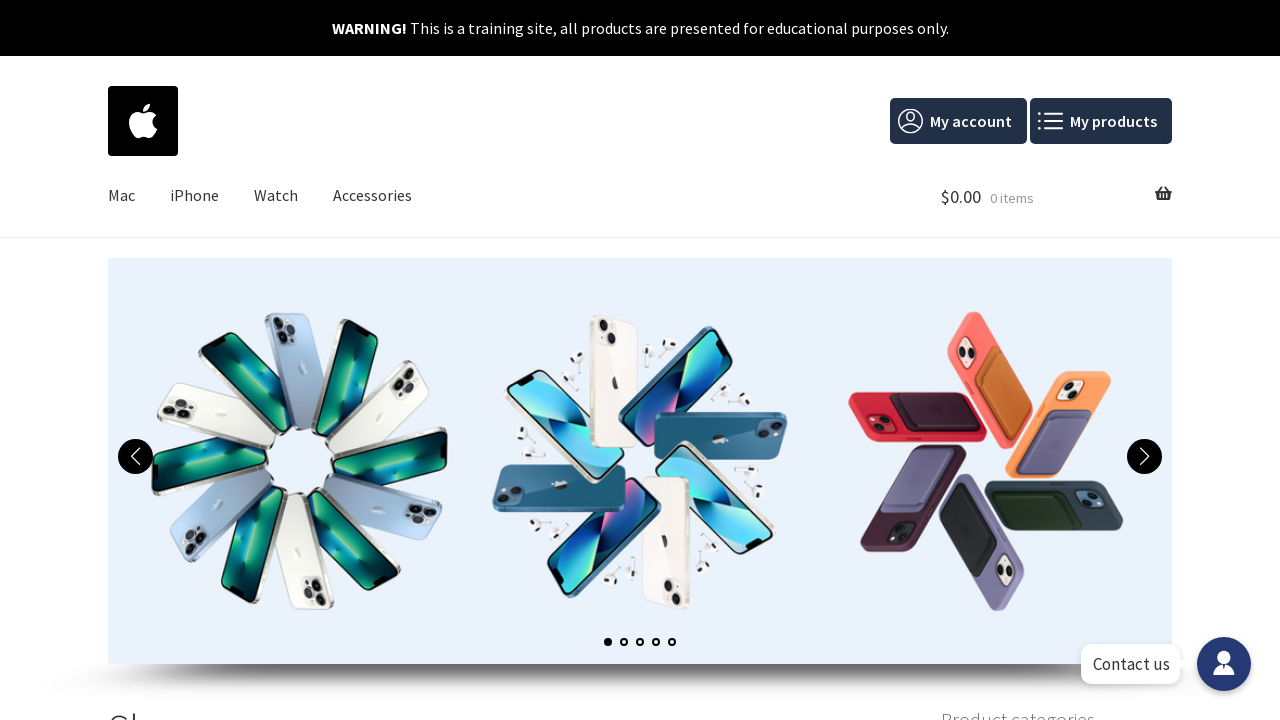